Tests that the preco field accepts float/decimal values

Starting URL: https://carros-crud.vercel.app/

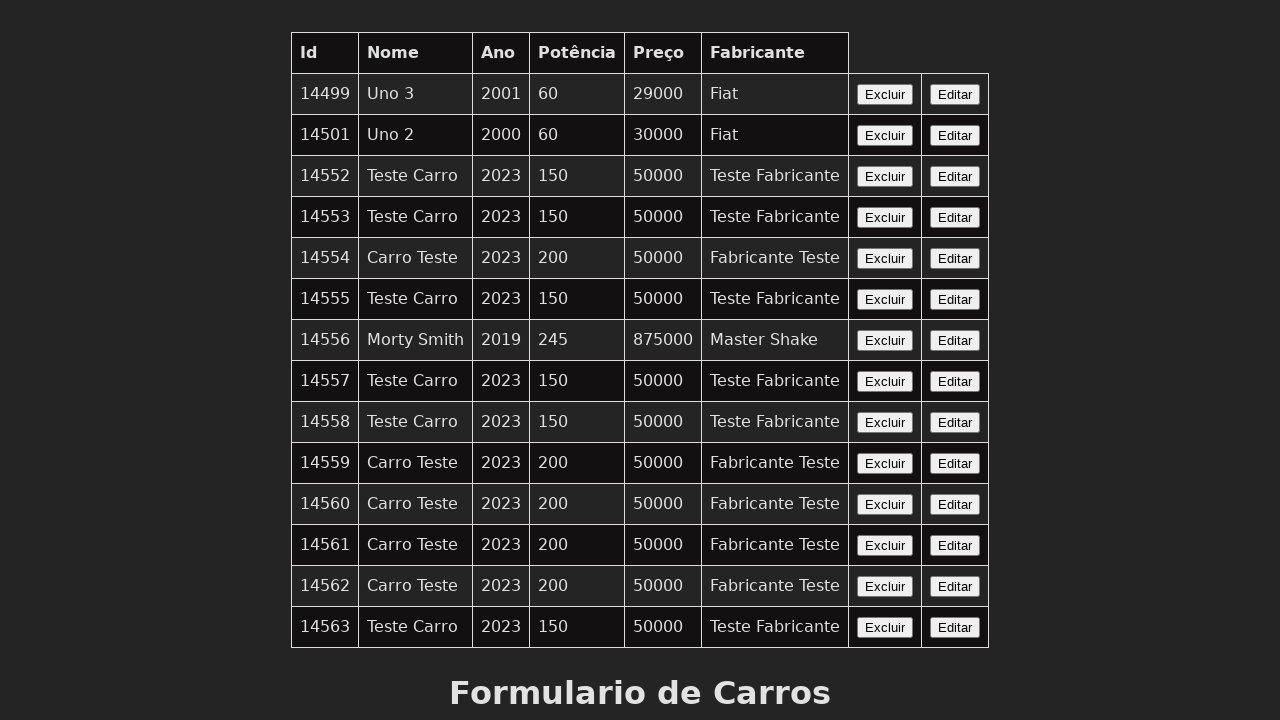

Filled preco field with float value 123.45 on input[name='preco']
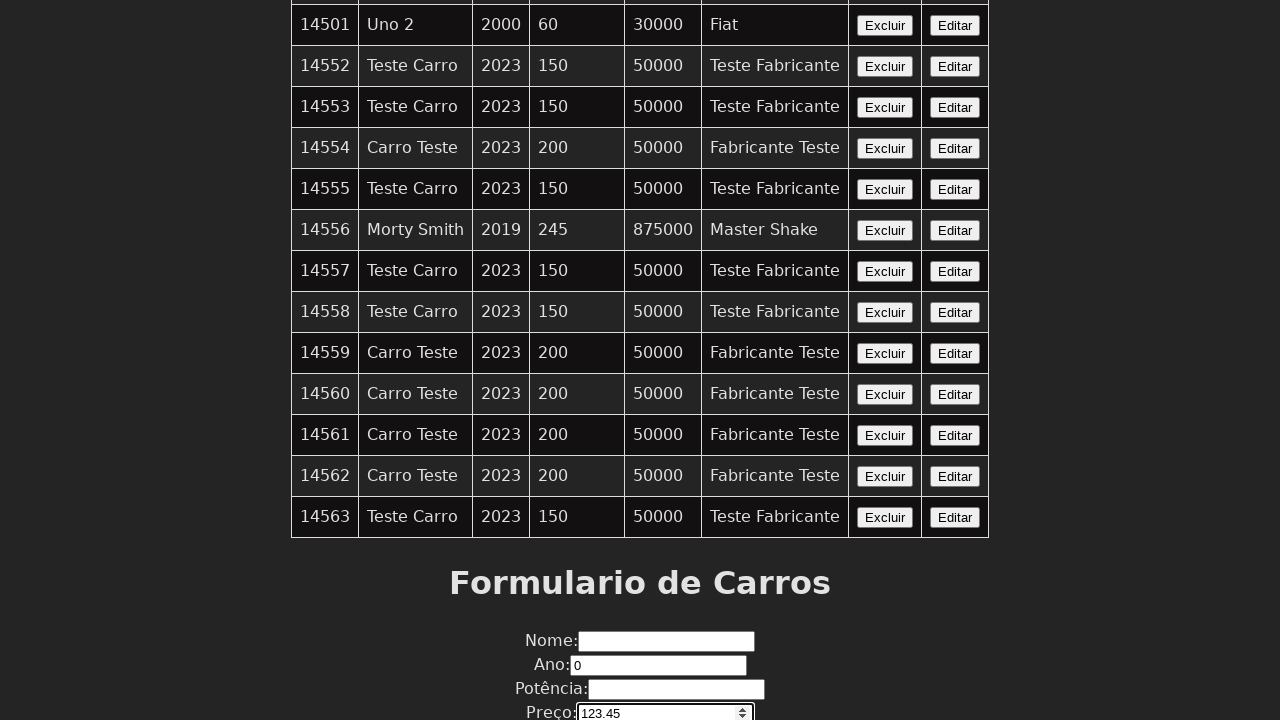

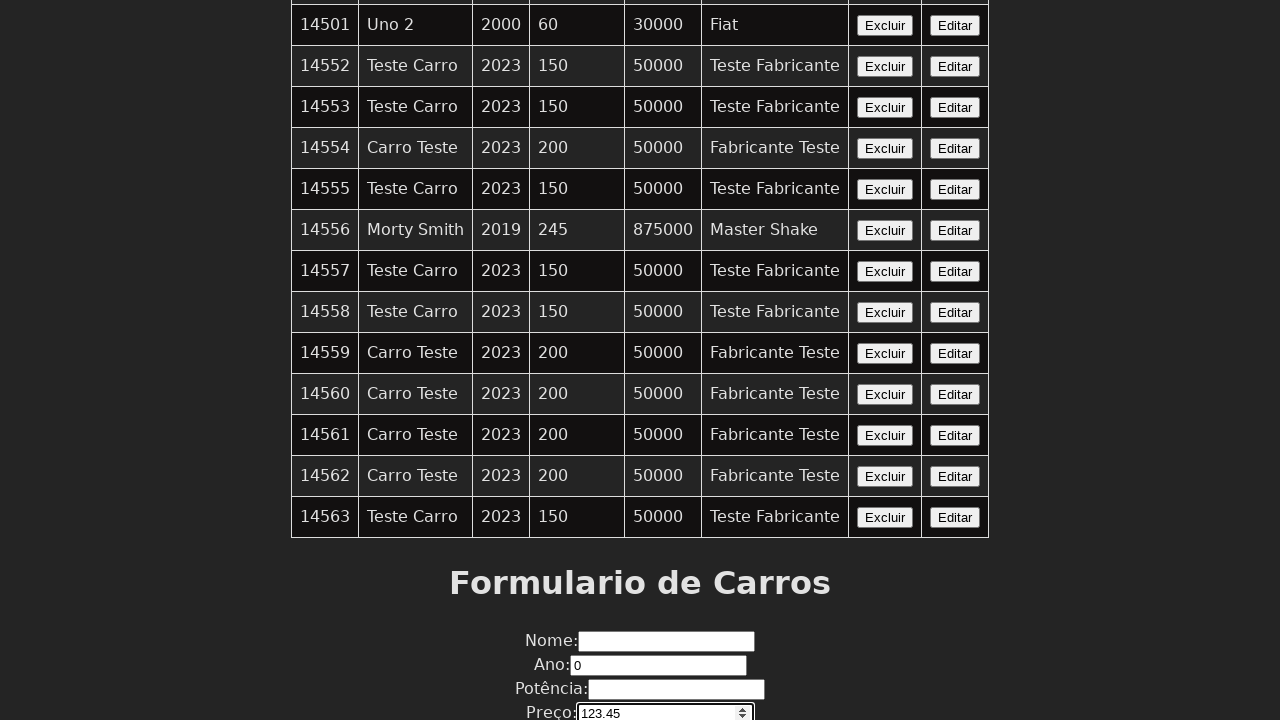